Tests the placeholder text of the email input field for the "Home Internet" payment option

Starting URL: http://mts.by

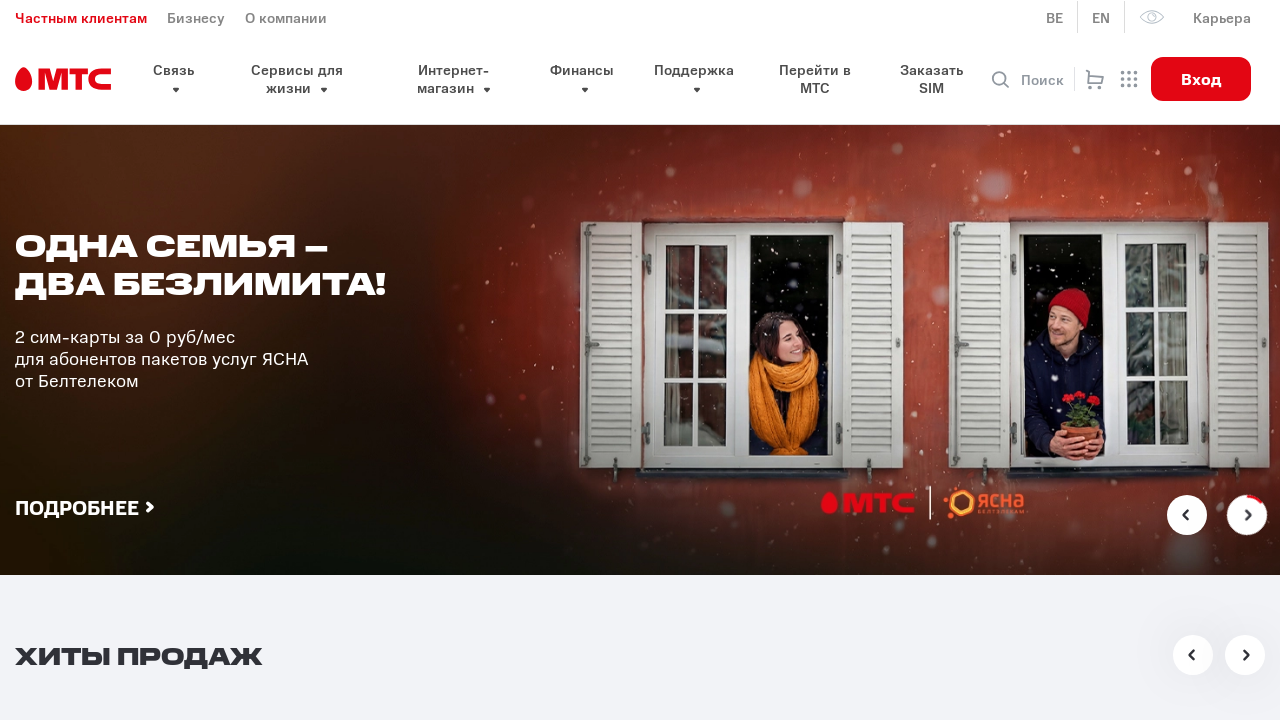

Clicked dropdown to open payment type selection at (660, 360) on [class=select__header]
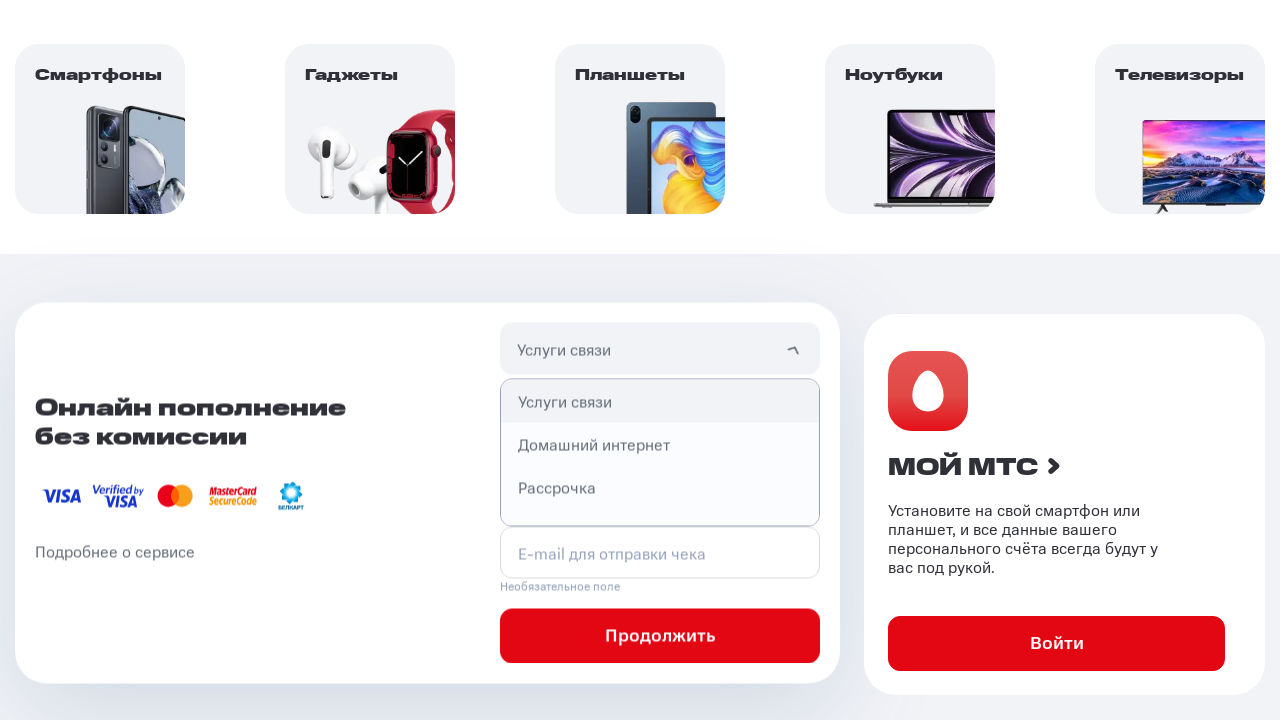

Selected 'Home Internet' (Домашний интернет) payment option at (660, 444) on xpath=//p[@class='select__option' and contains(text(), 'Домашний интернет')]
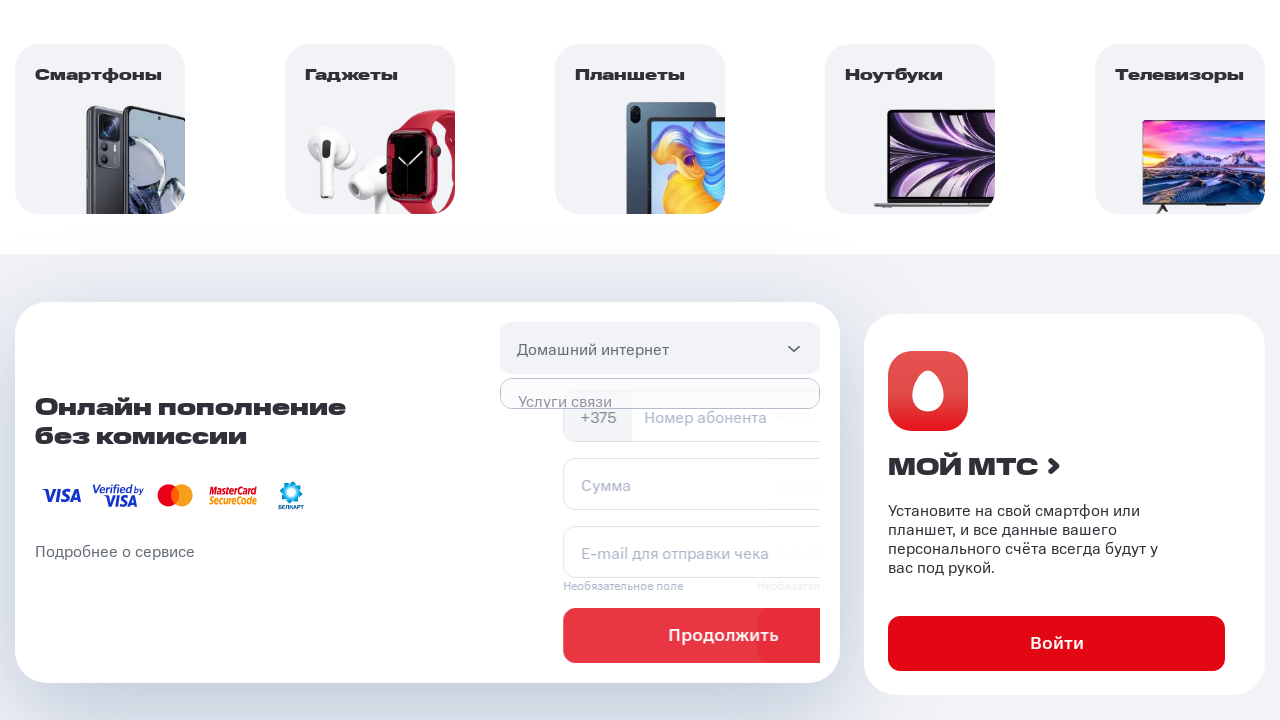

Located email input field for Home Internet
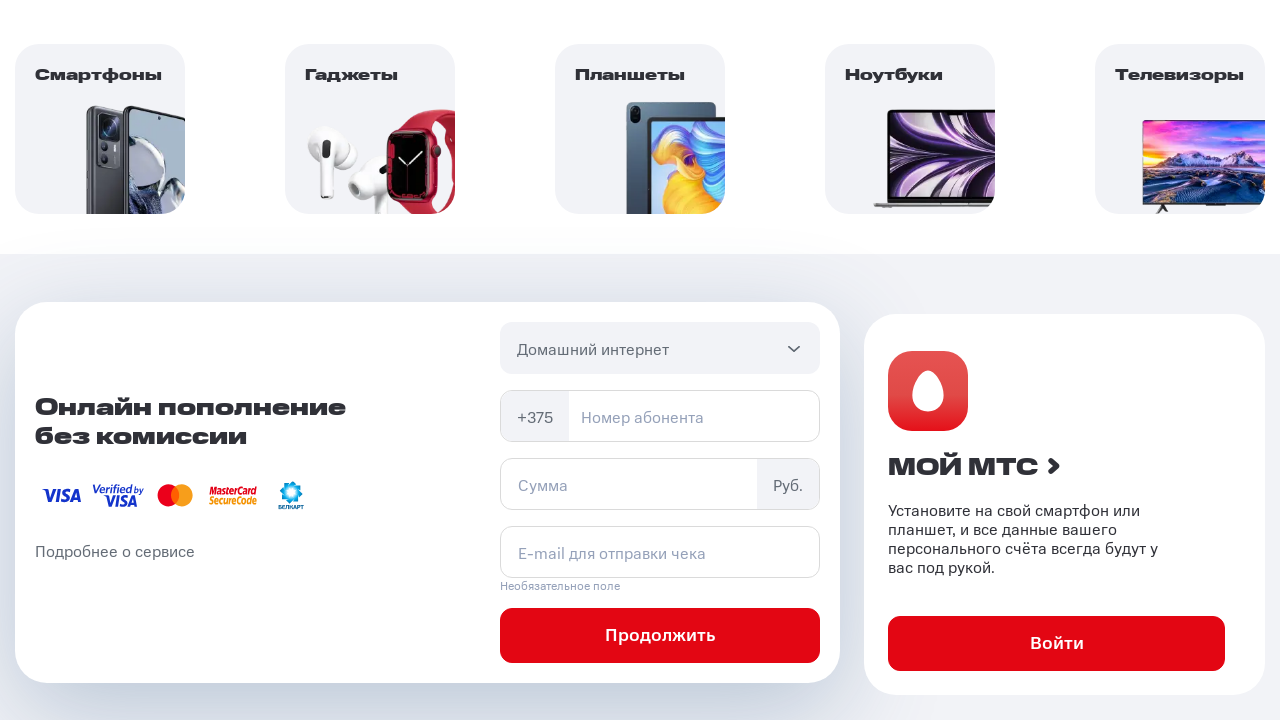

Verified email input field placeholder text is 'E-mail для отправки чека'
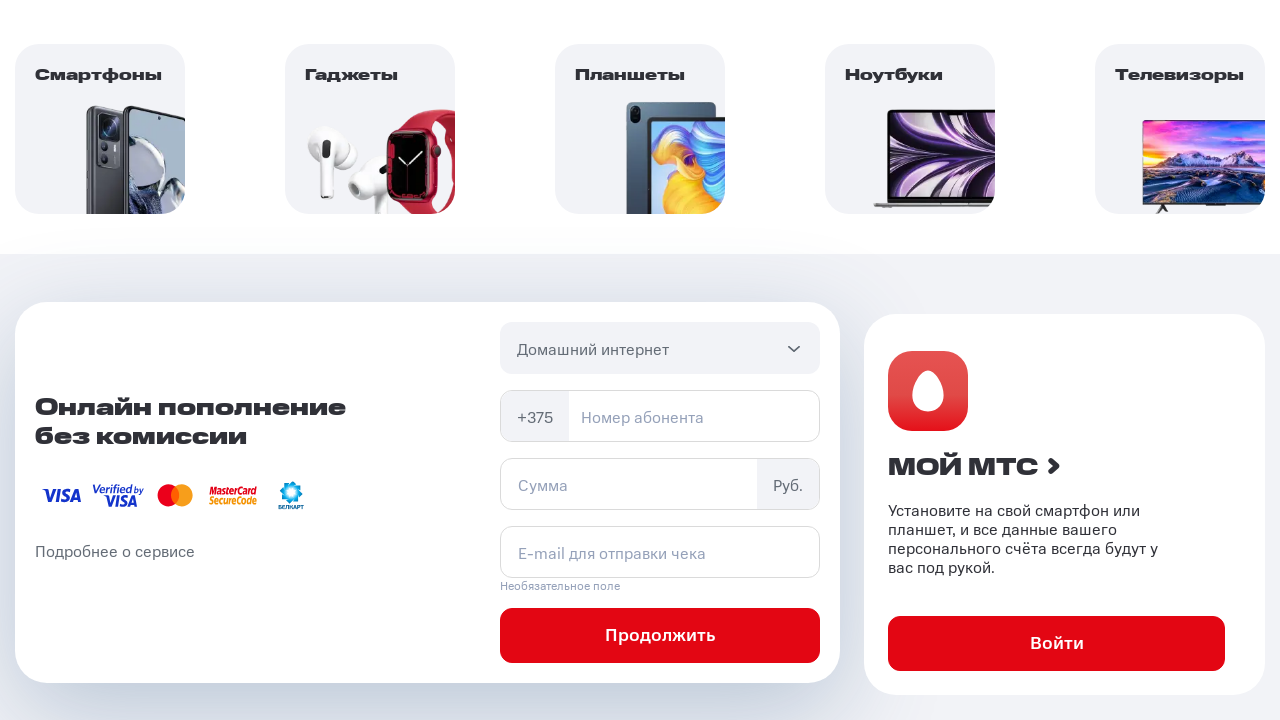

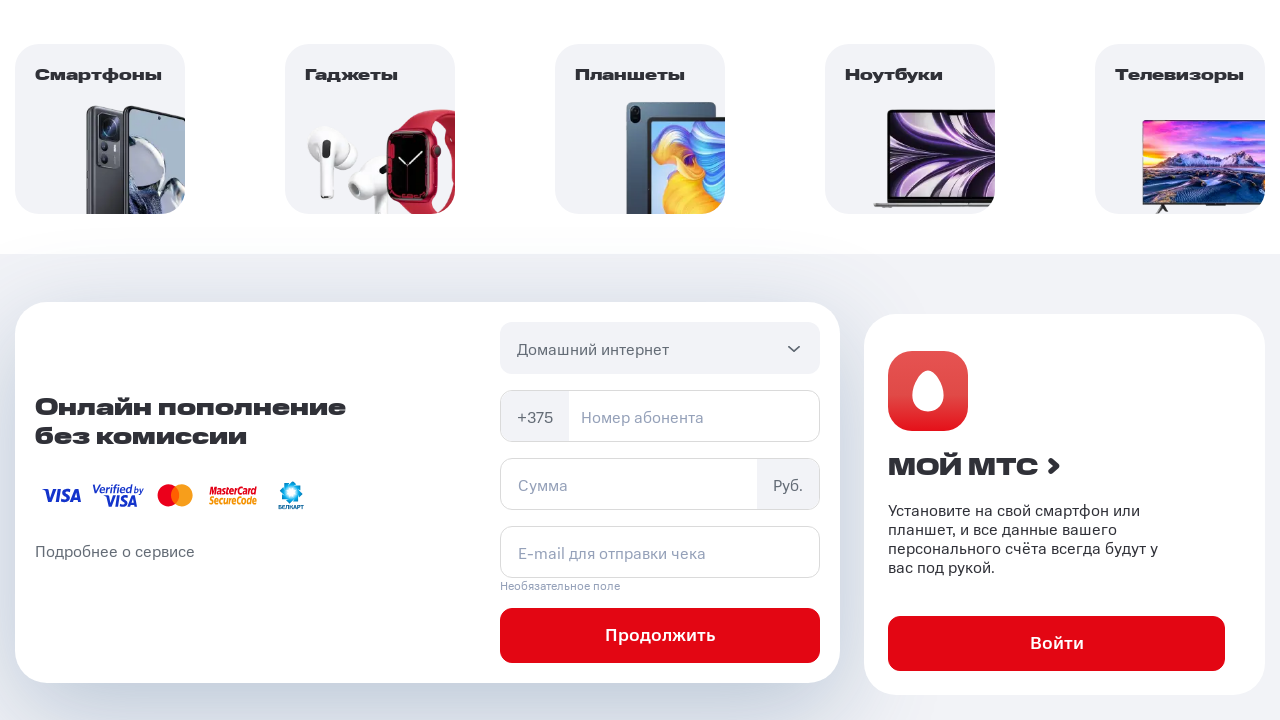